Tests the tasks/questions area by double-clicking on the questions tab and verifying the search title appears with expected text.

Starting URL: https://thecode.media/

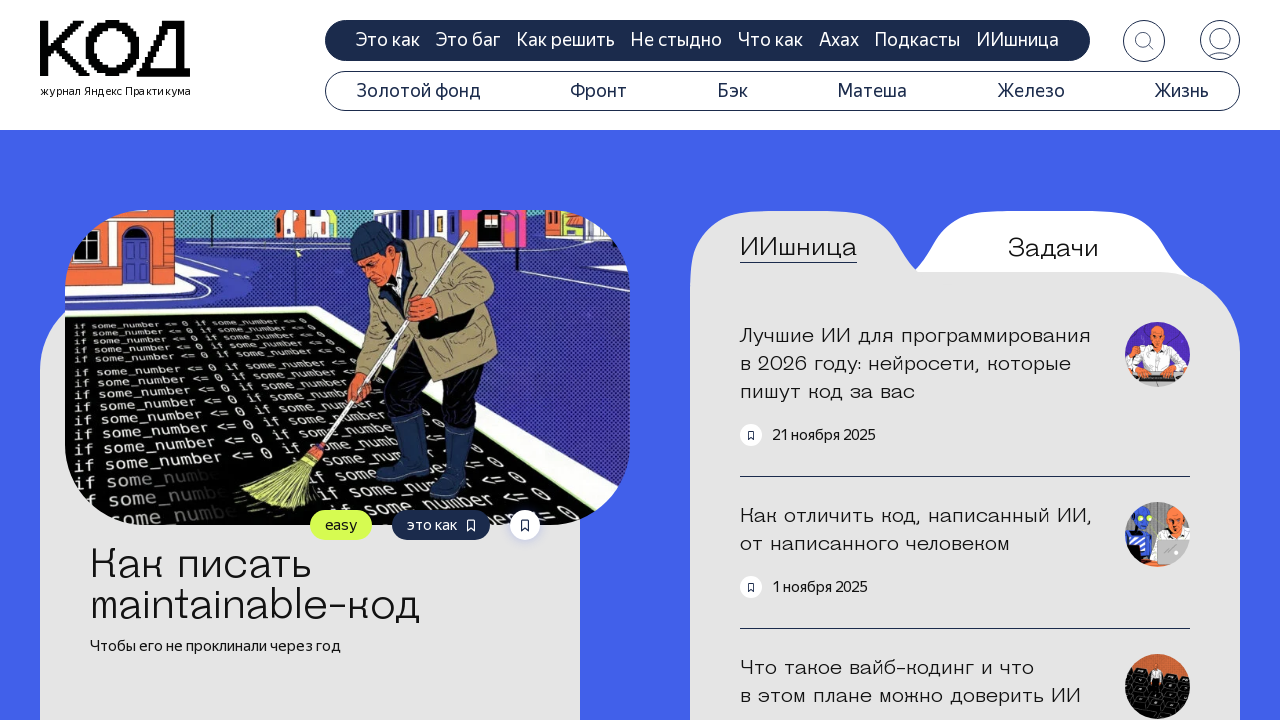

Double-clicked on the questions tab at (1053, 248) on .tab-questions
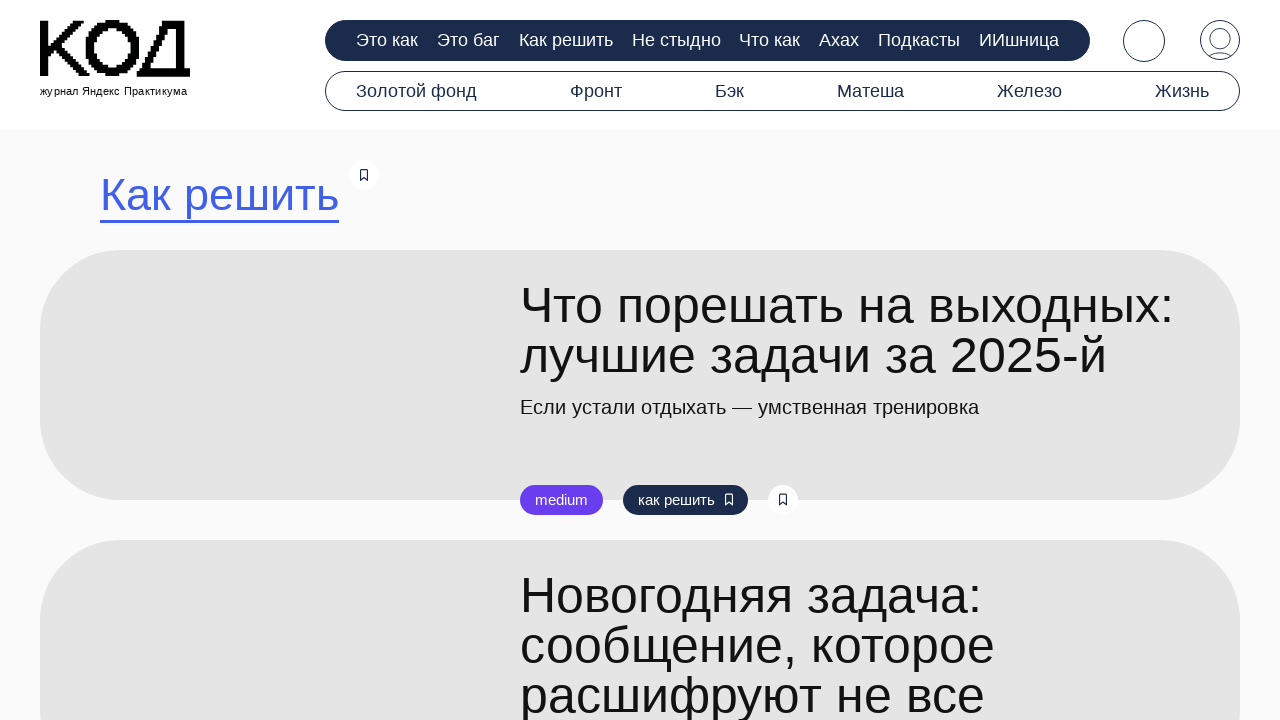

Search title appeared after double-clicking questions tab
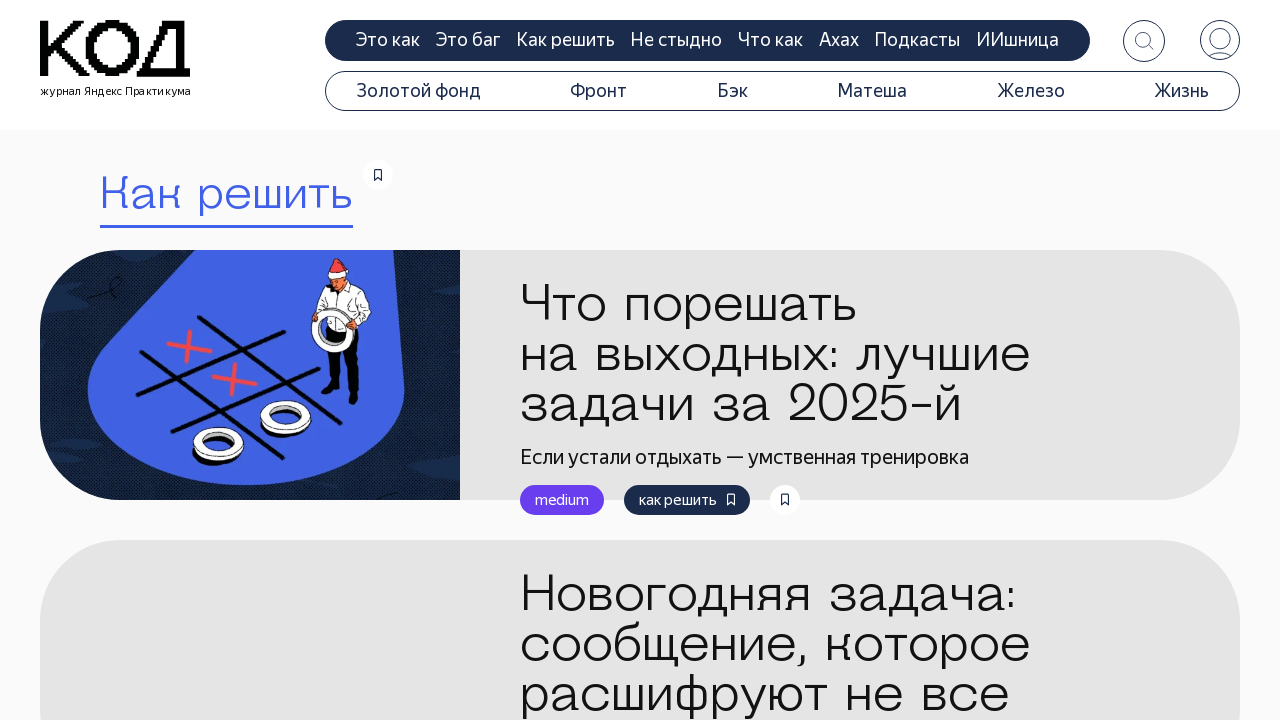

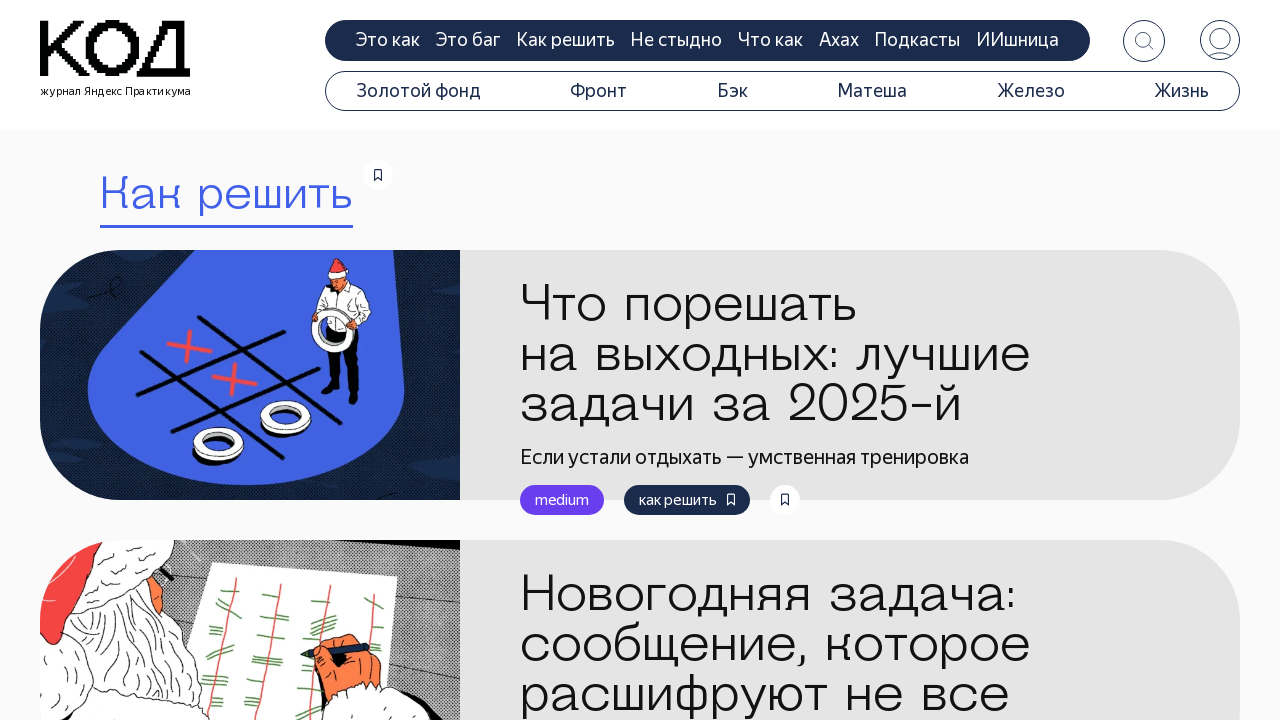